Tests an explicit wait scenario by waiting for a price to change to $100, clicking a book button, then solving a mathematical calculation based on an input value displayed on the page.

Starting URL: http://suninjuly.github.io/explicit_wait2.html

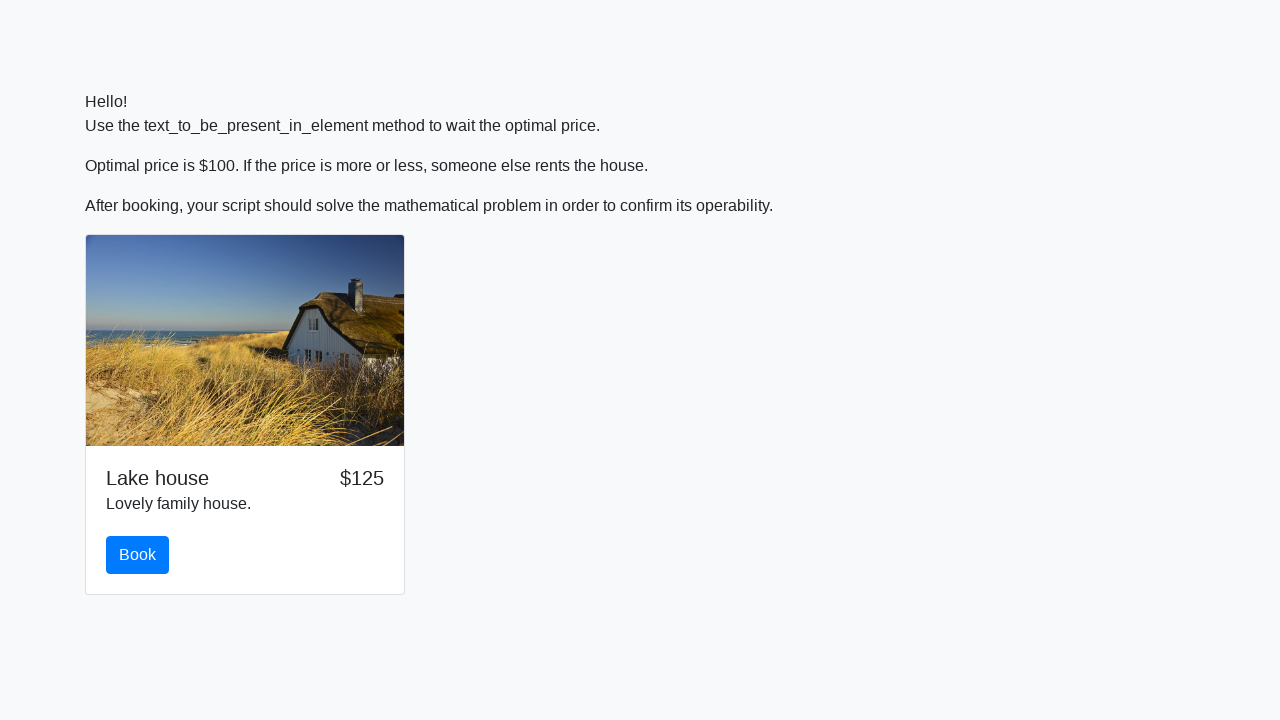

Waited for price to change to $100
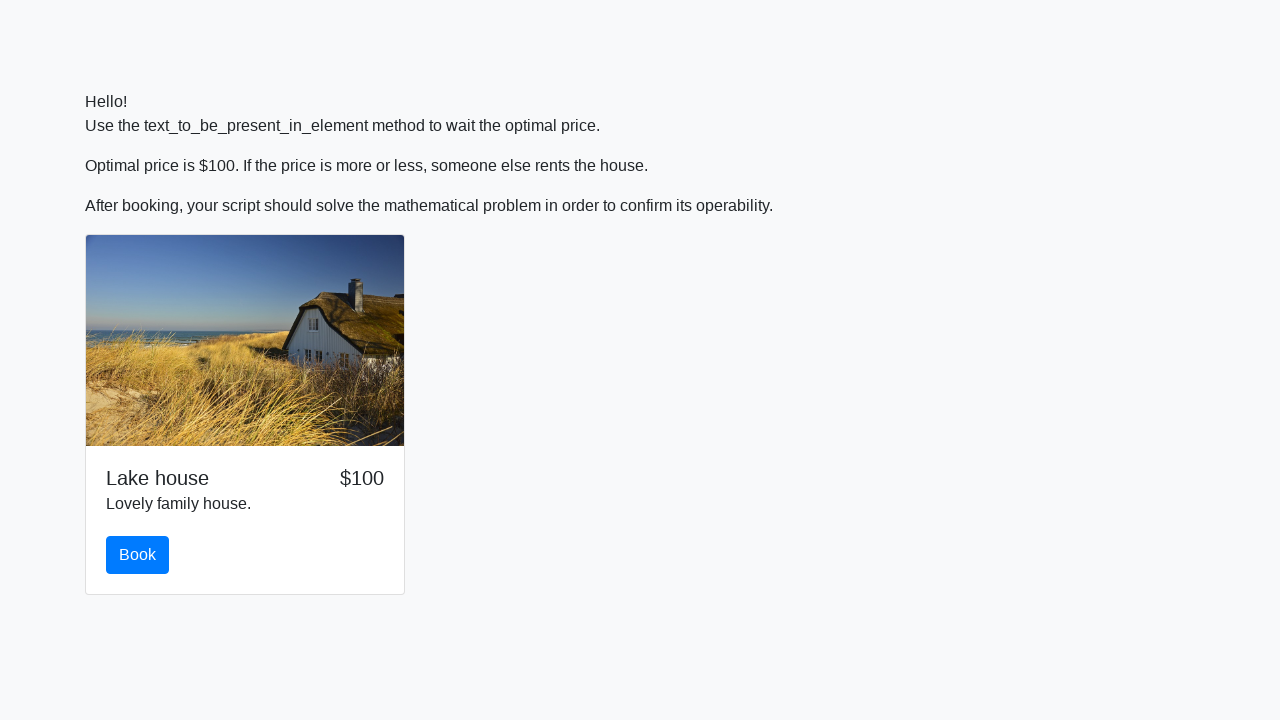

Clicked the book button at (138, 555) on #book
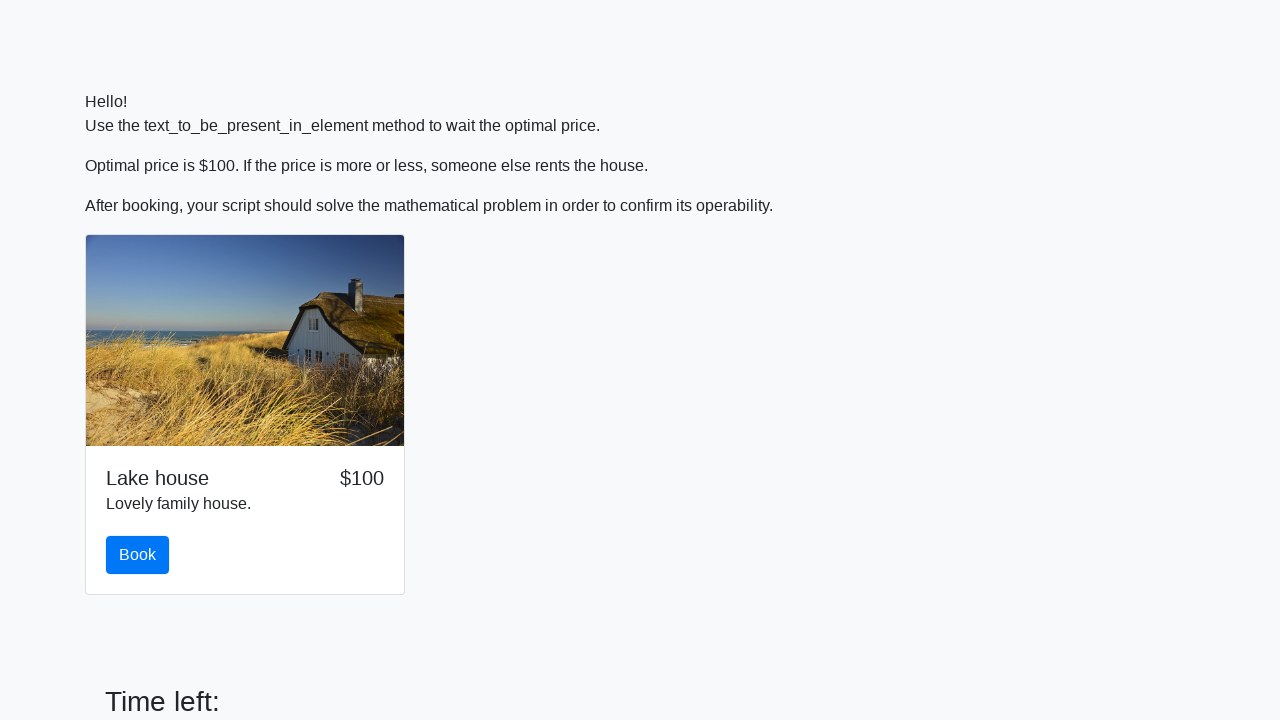

Retrieved input value from page
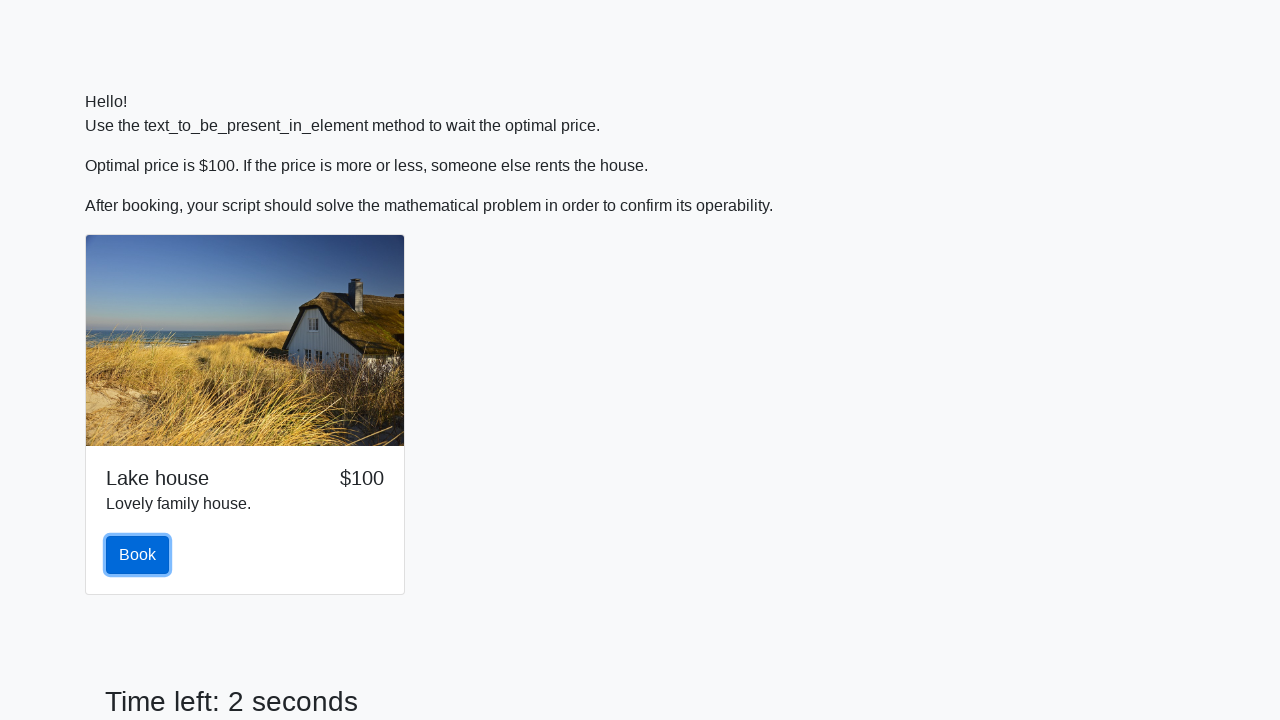

Filled answer field with calculated mathematical result on #answer
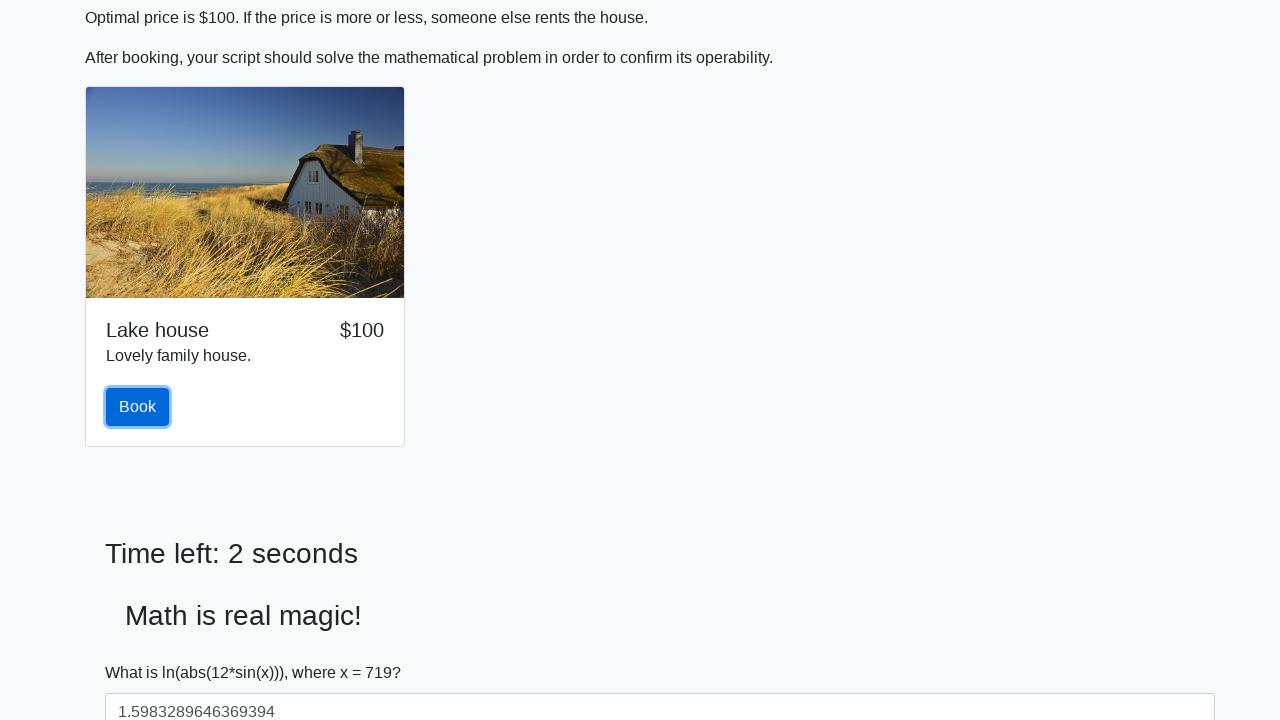

Clicked the solve button at (143, 651) on #solve
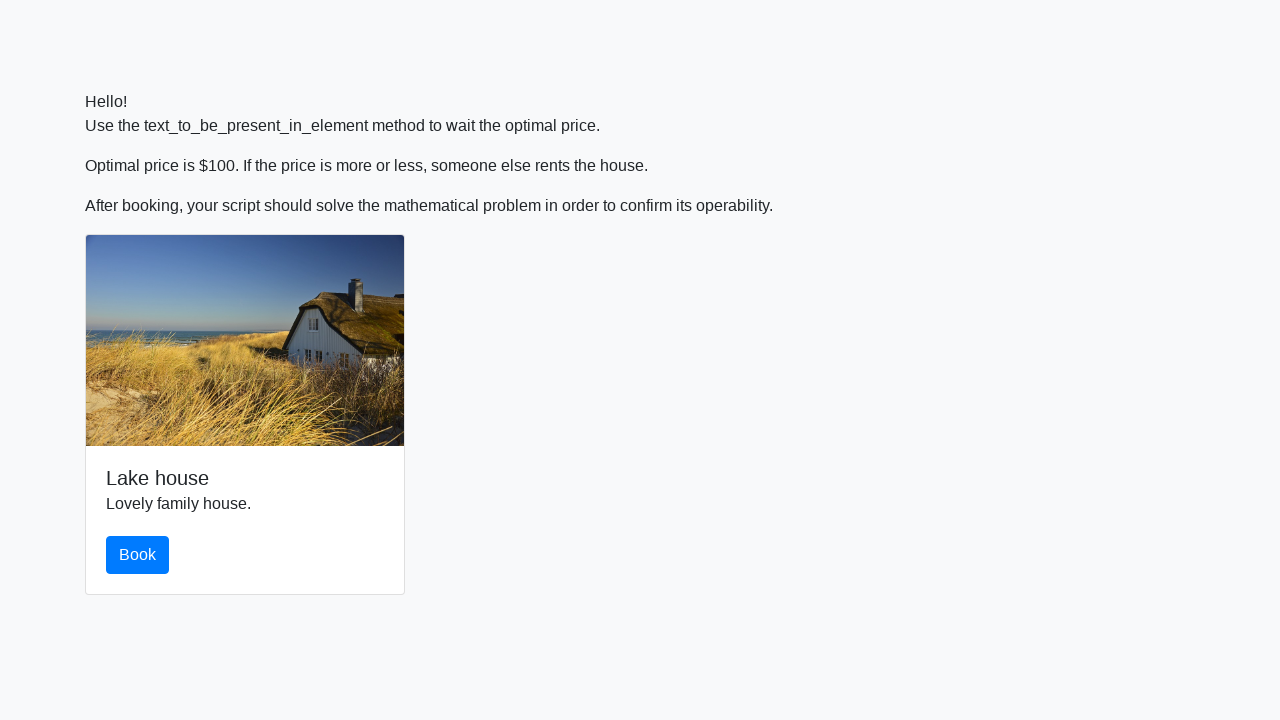

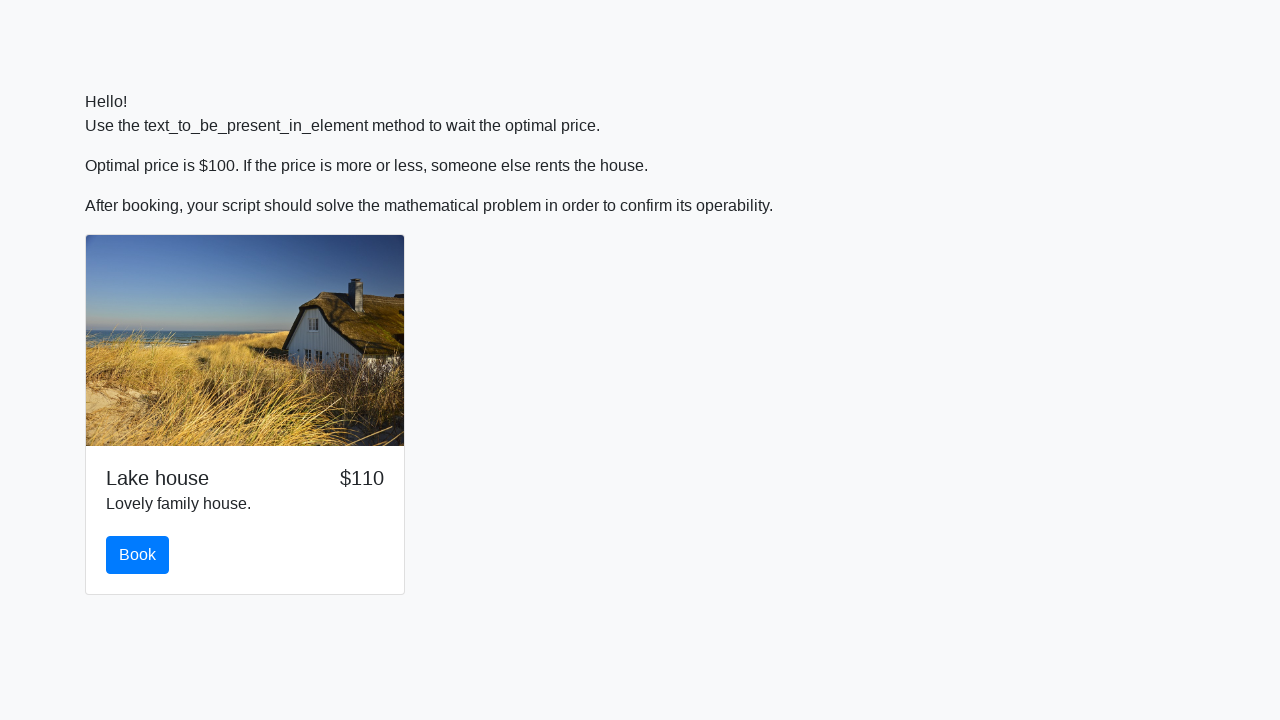